Tests the Python.org website search functionality by entering "pycon" in the search field and submitting the search

Starting URL: http://www.python.org

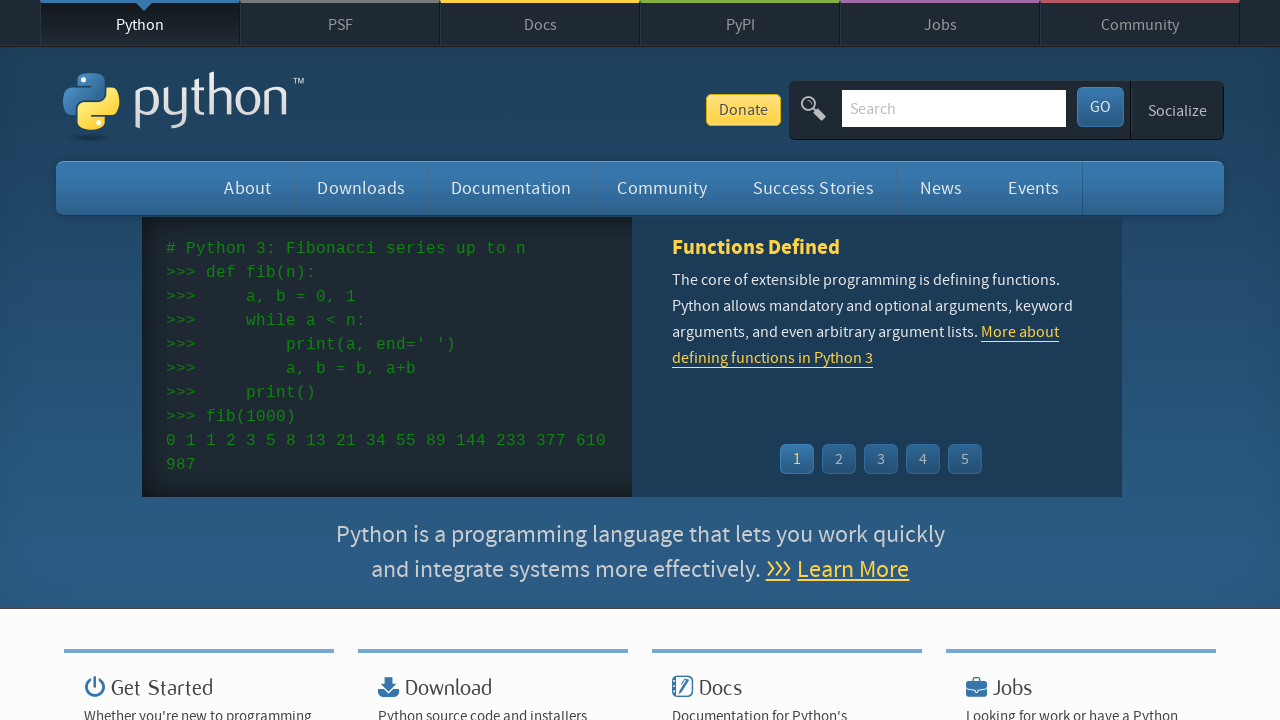

Verified page title contains 'Python'
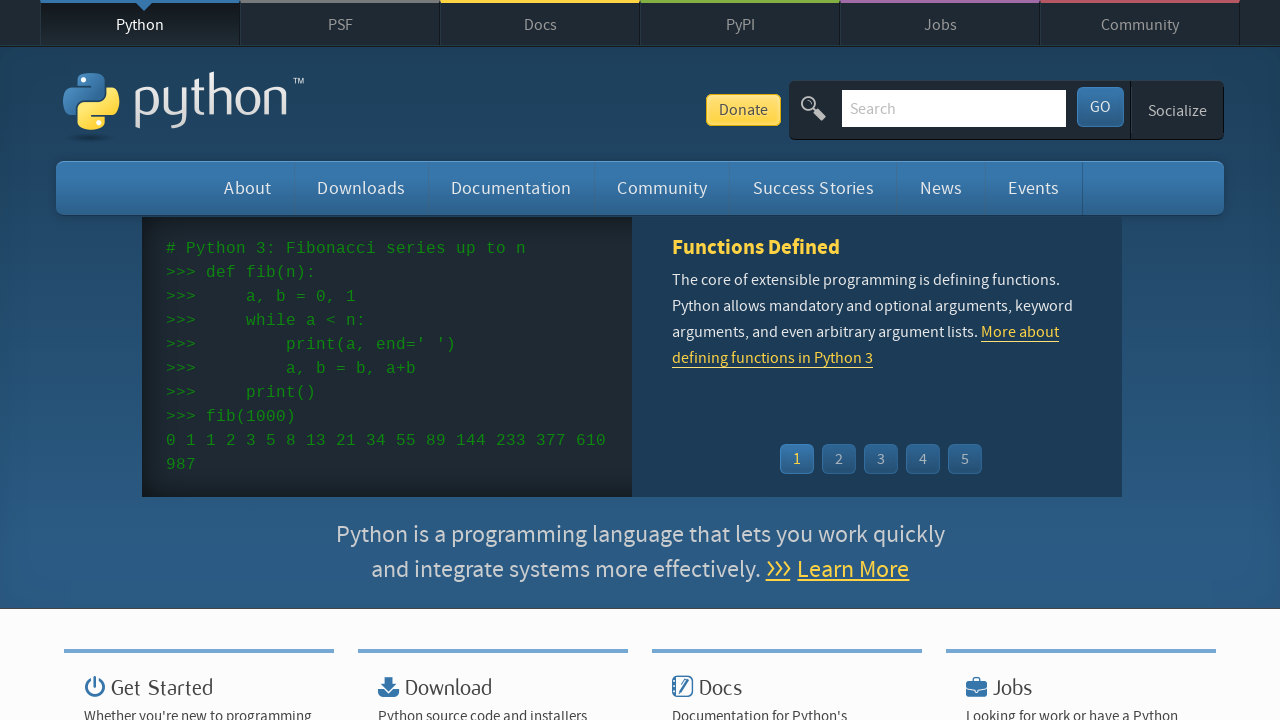

Filled search box with 'pycon' on input[name='q']
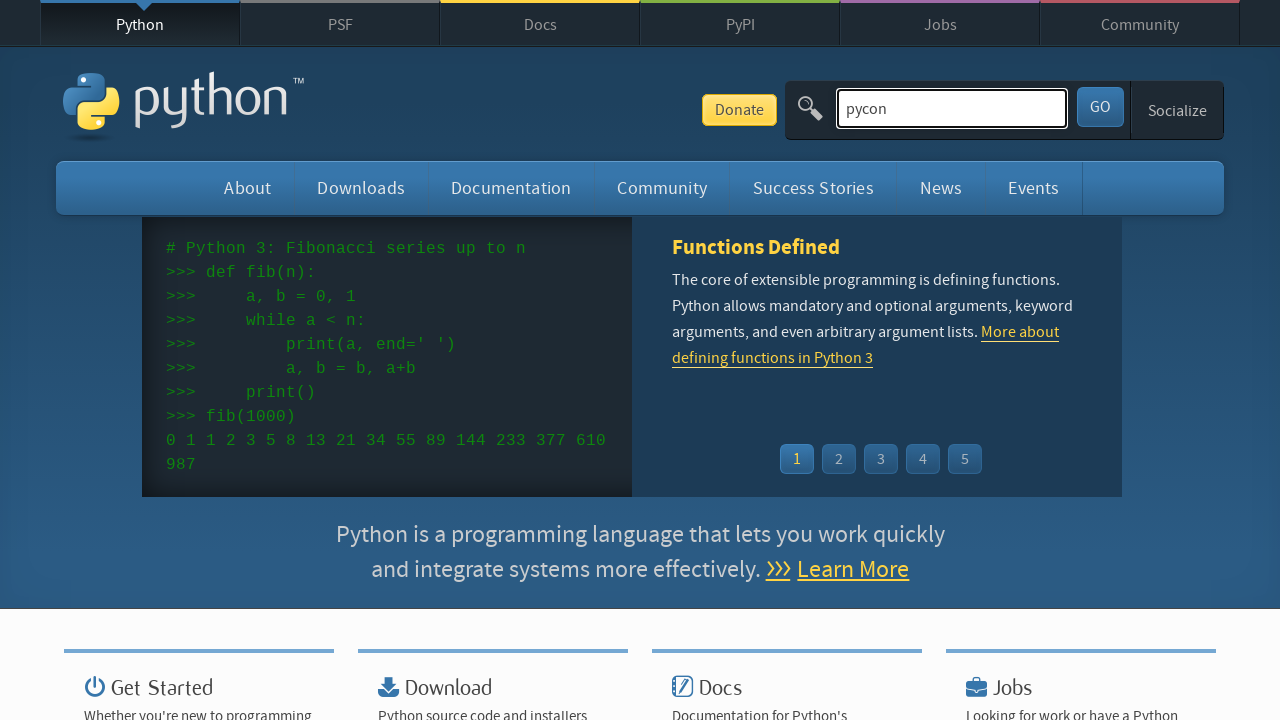

Pressed Enter to submit search for 'pycon' on input[name='q']
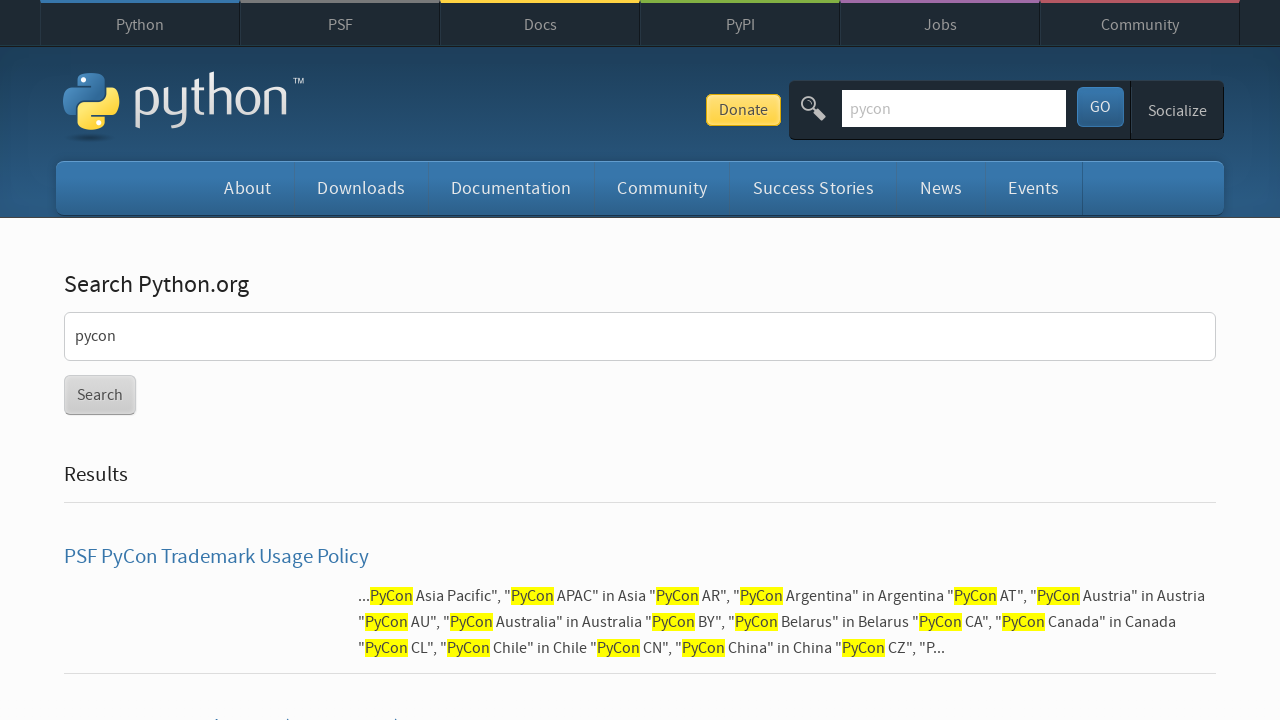

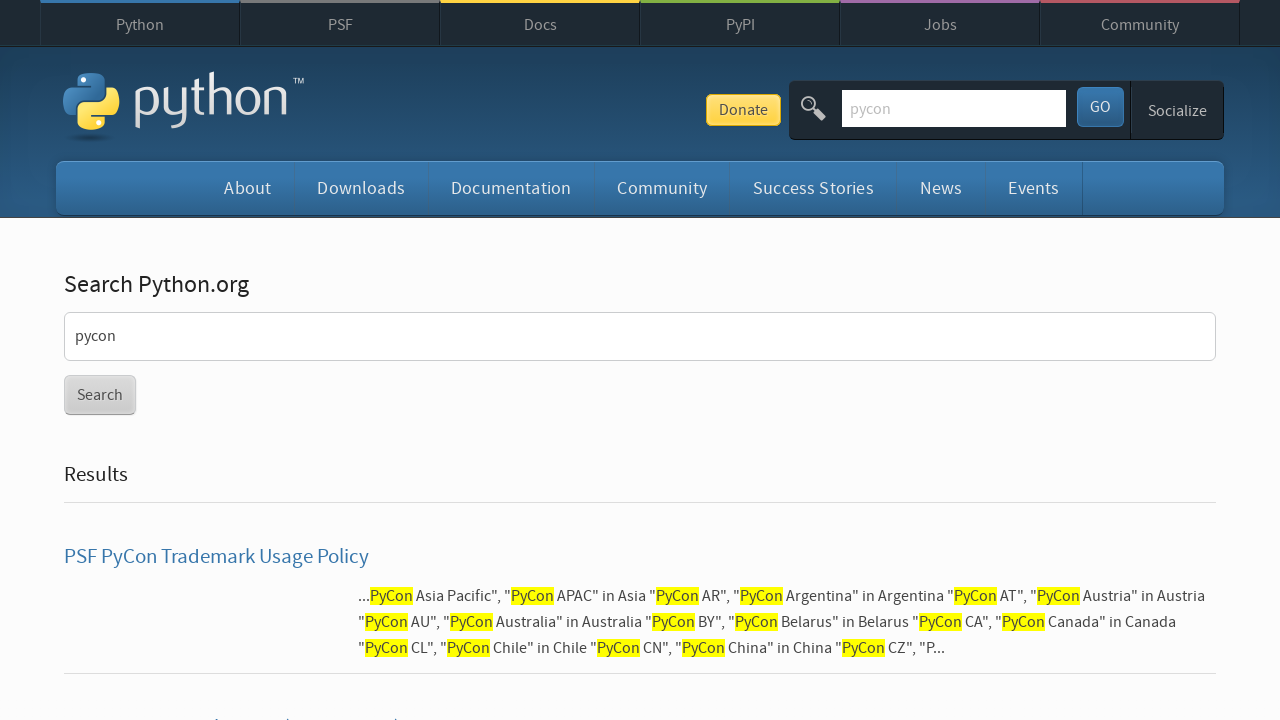